Tests that Clear completed button is hidden when no items are completed

Starting URL: https://demo.playwright.dev/todomvc

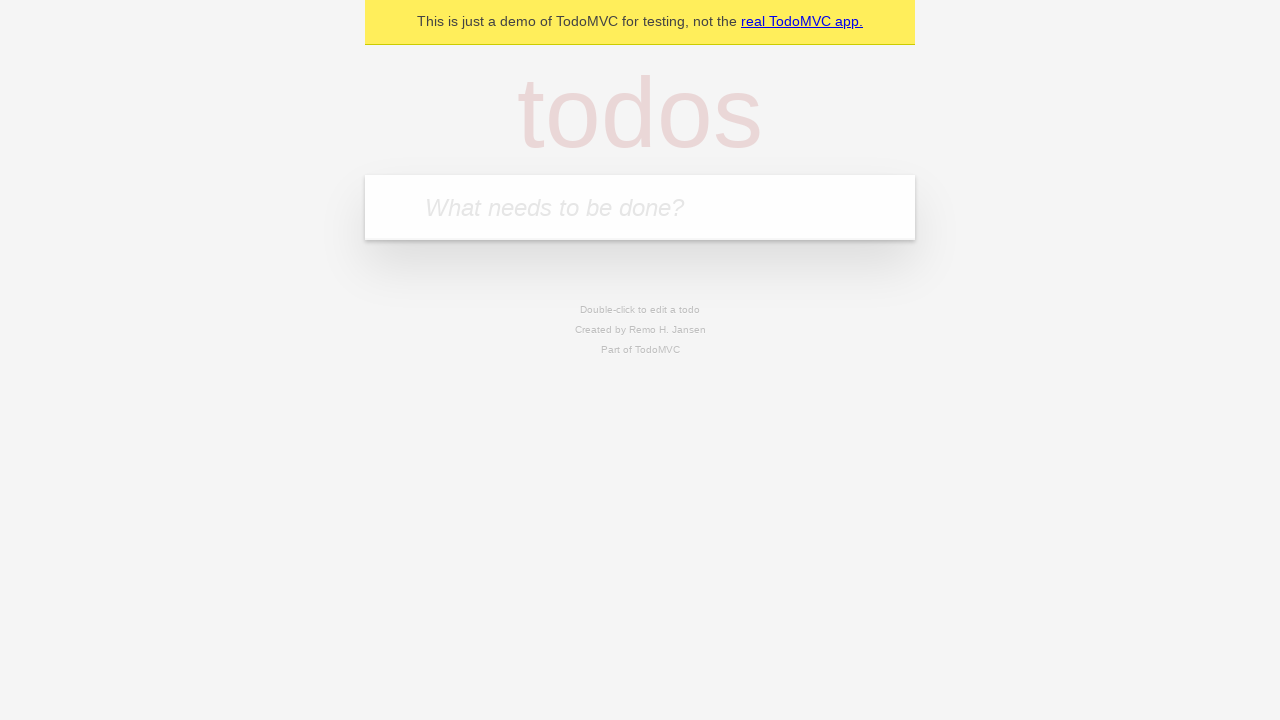

Filled todo input with 'buy some cheese' on internal:attr=[placeholder="What needs to be done?"i]
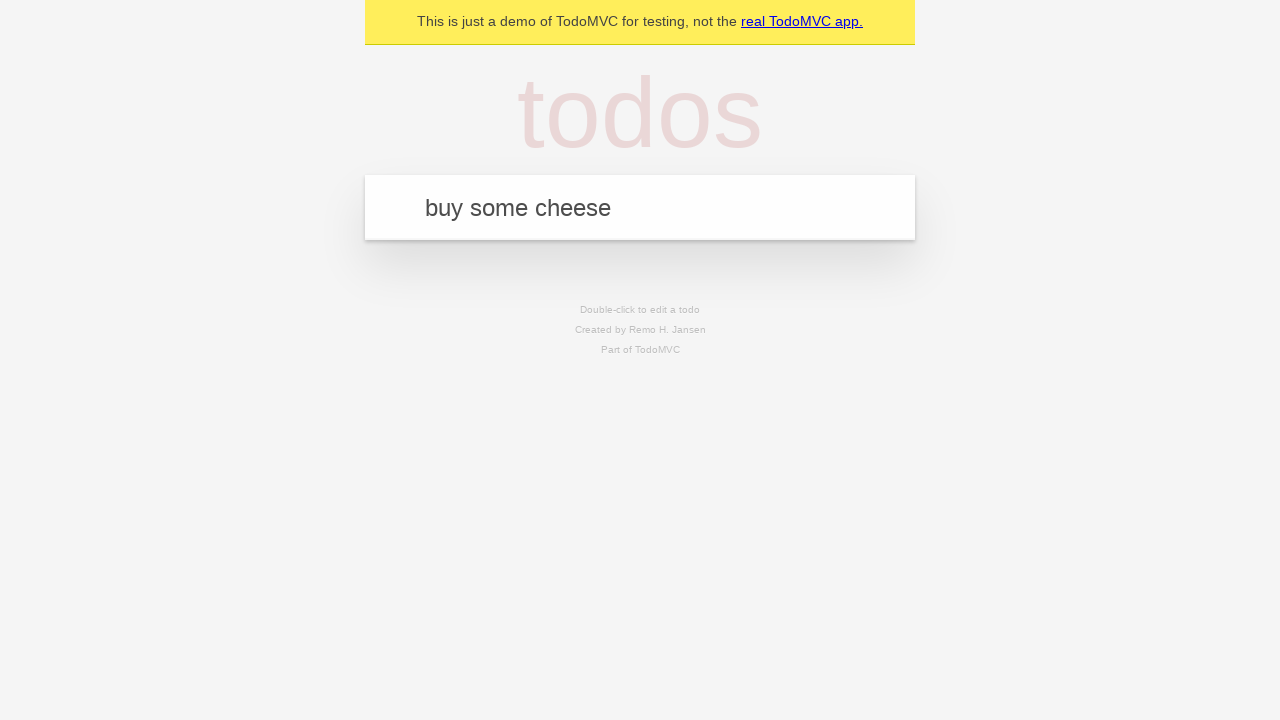

Pressed Enter to add first todo item on internal:attr=[placeholder="What needs to be done?"i]
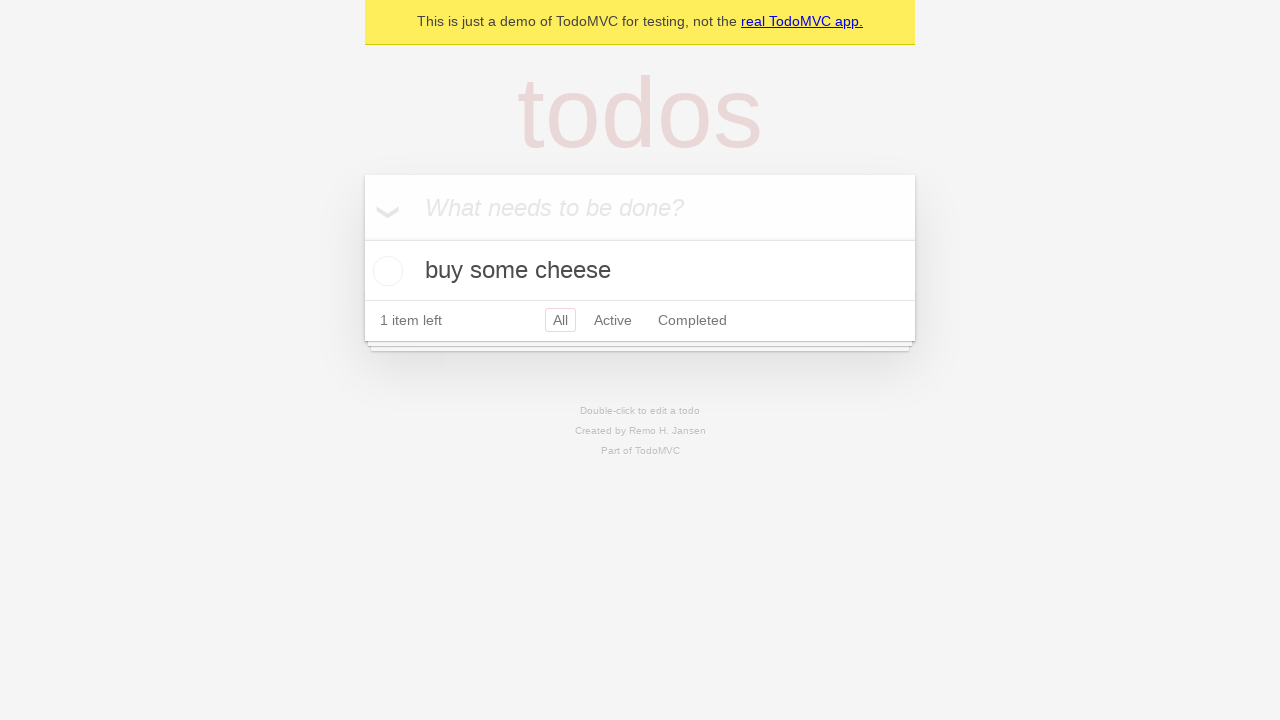

Filled todo input with 'feed the cat' on internal:attr=[placeholder="What needs to be done?"i]
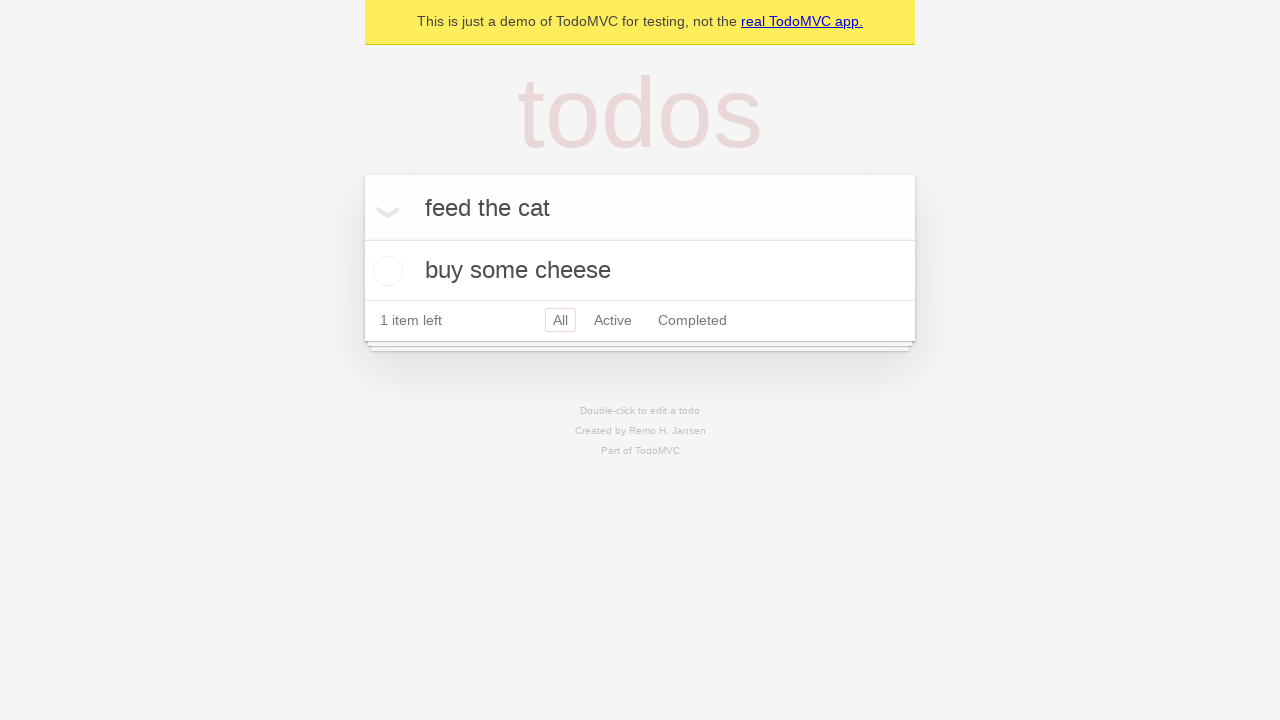

Pressed Enter to add second todo item on internal:attr=[placeholder="What needs to be done?"i]
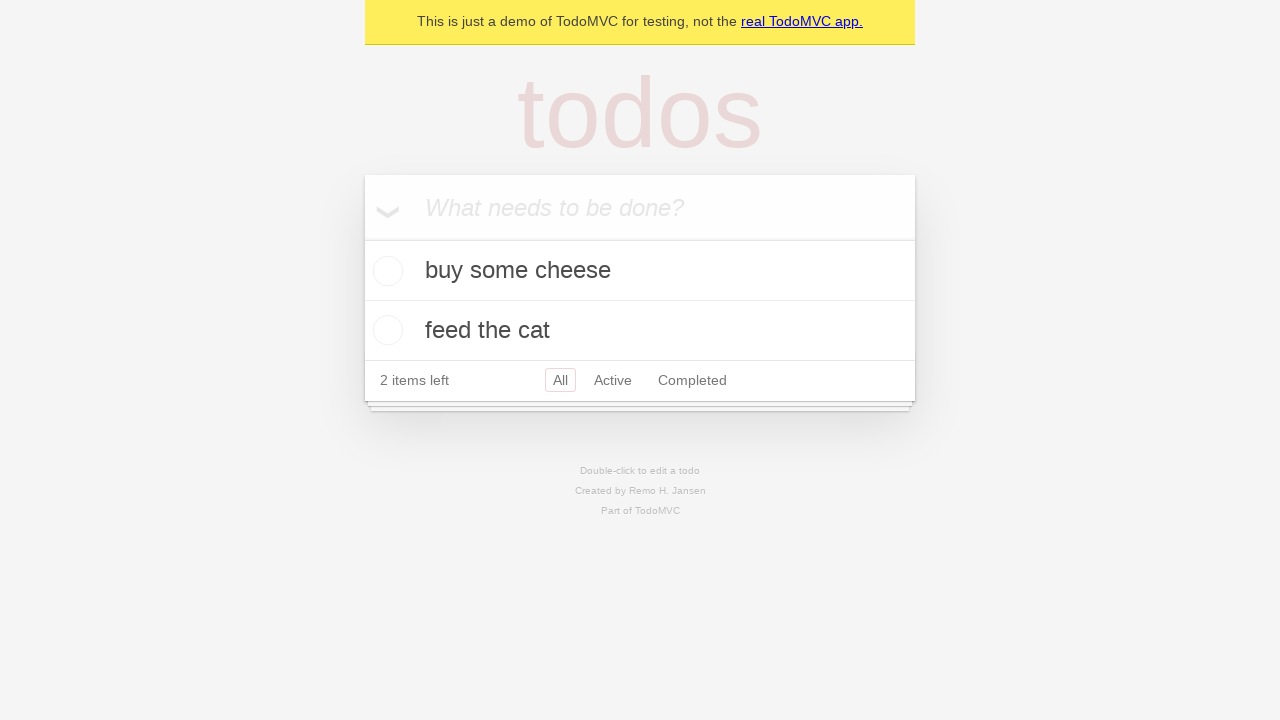

Filled todo input with 'book a doctors appointment' on internal:attr=[placeholder="What needs to be done?"i]
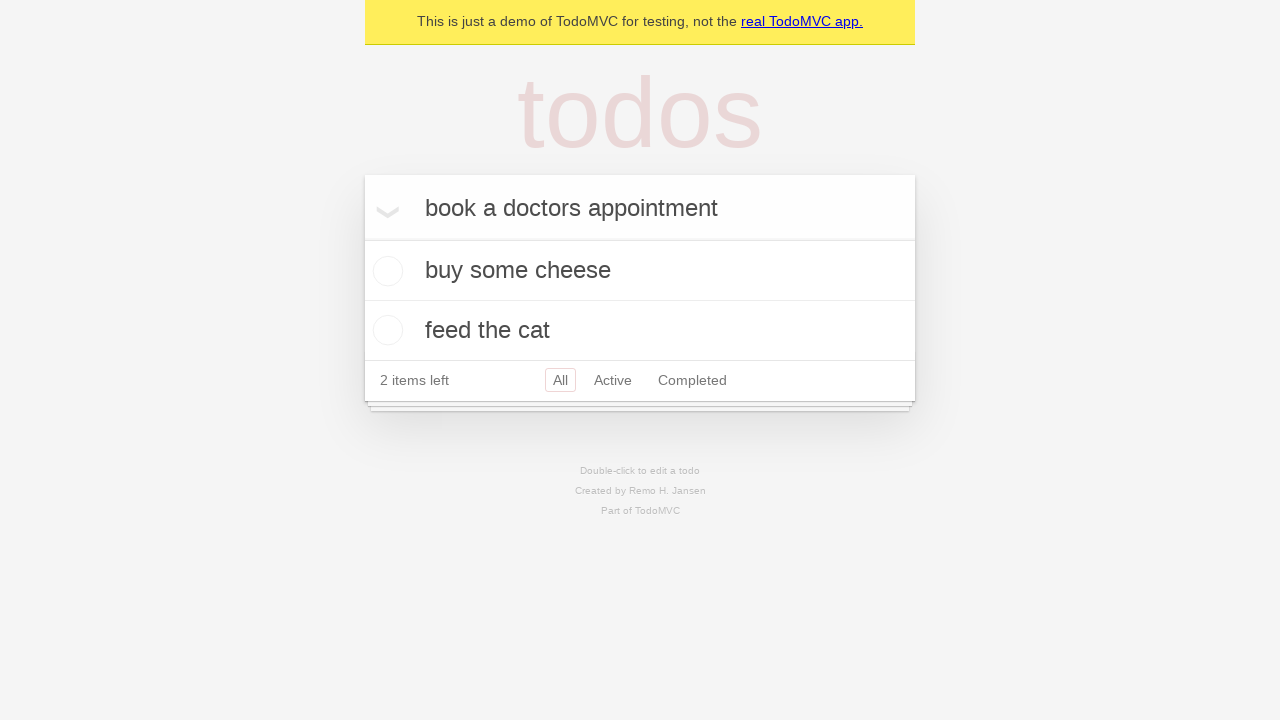

Pressed Enter to add third todo item on internal:attr=[placeholder="What needs to be done?"i]
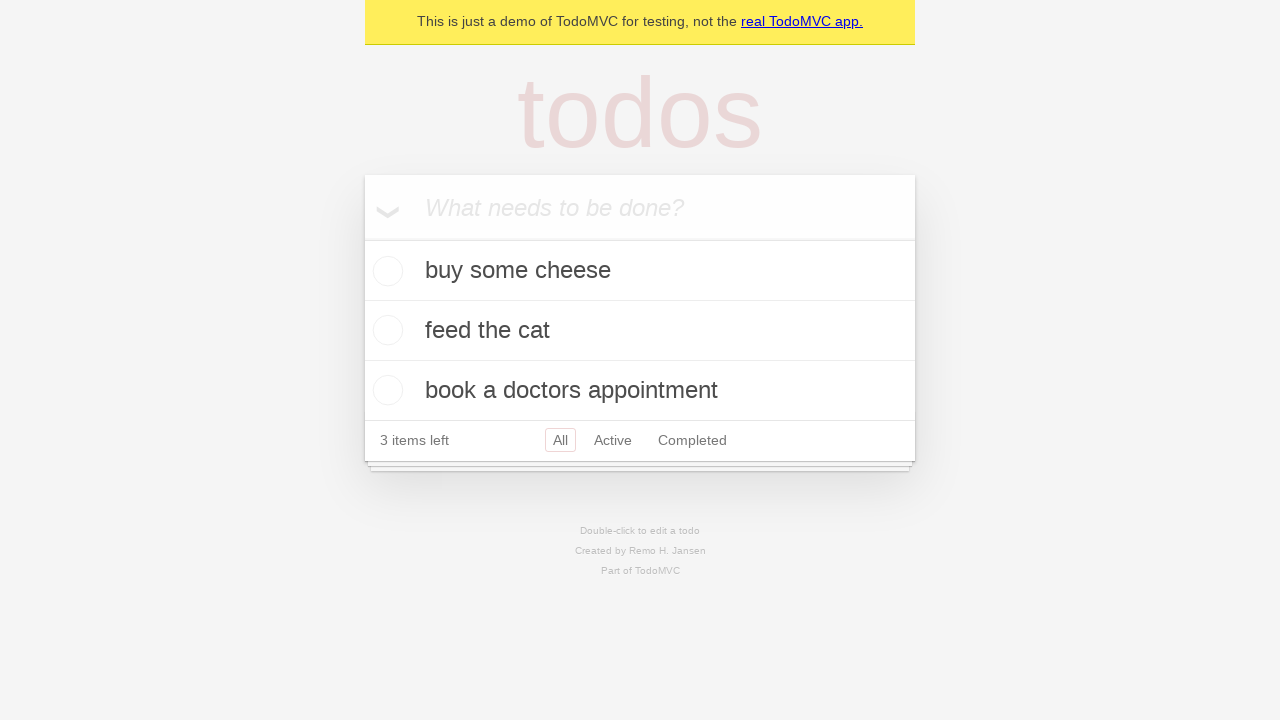

Checked first todo item to mark it as complete at (385, 271) on .todo-list li .toggle >> nth=0
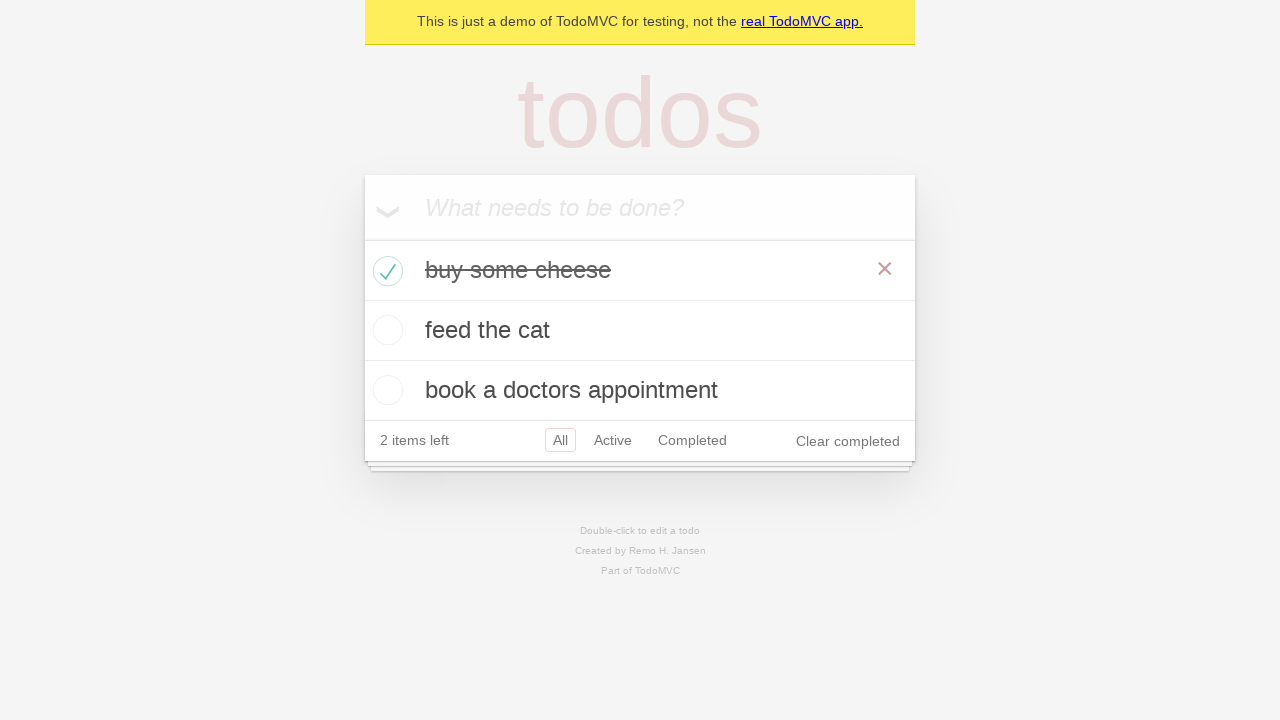

Clicked 'Clear completed' button to remove completed items at (848, 441) on internal:role=button[name="Clear completed"i]
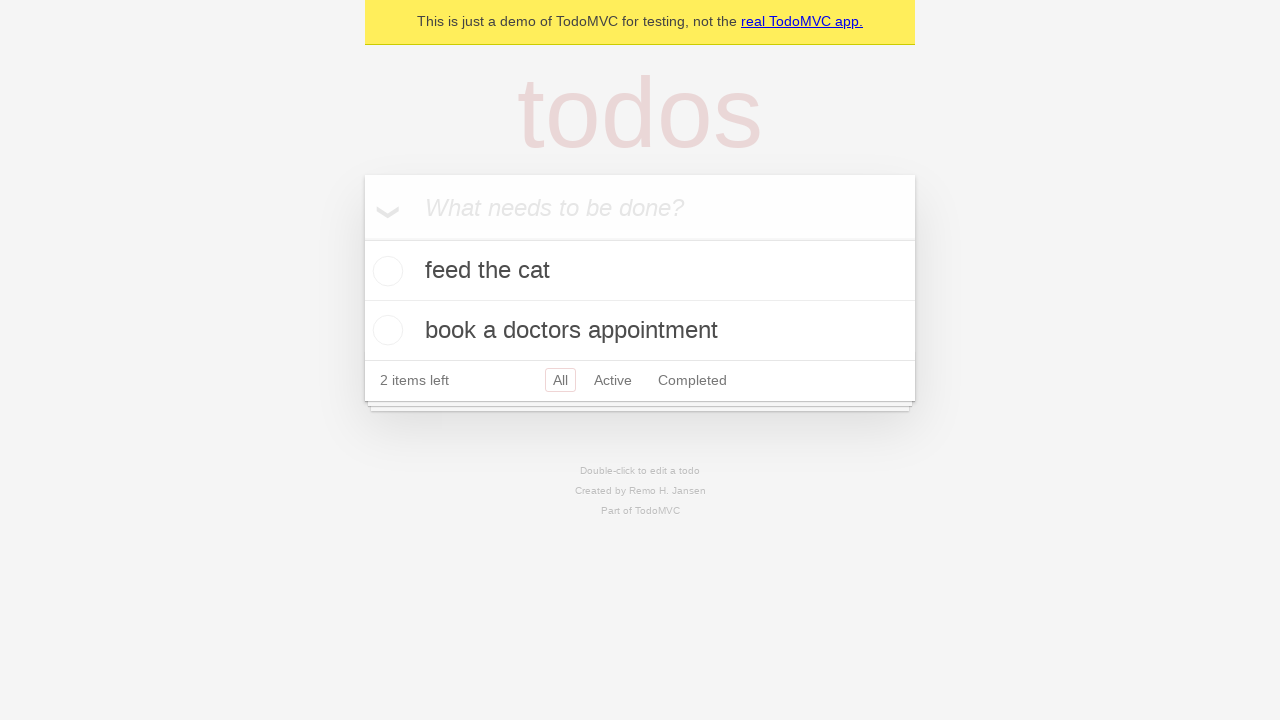

Waited 500ms for UI to stabilize after clearing completed items
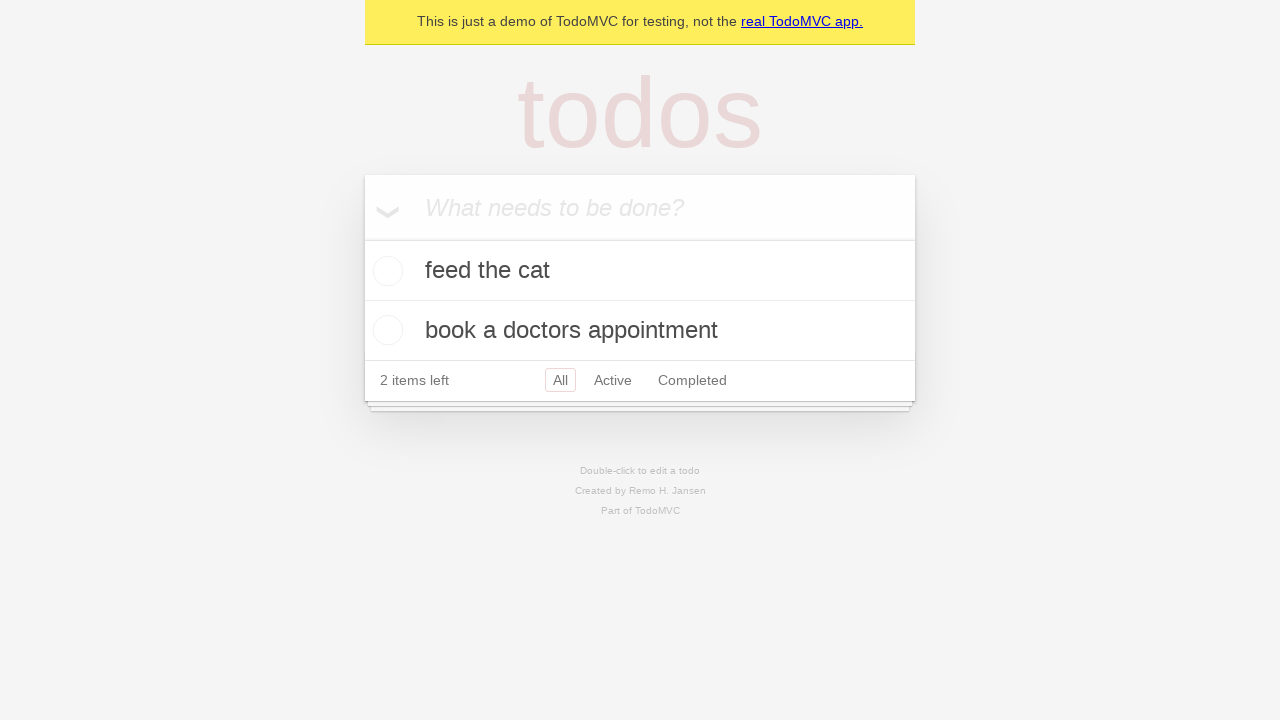

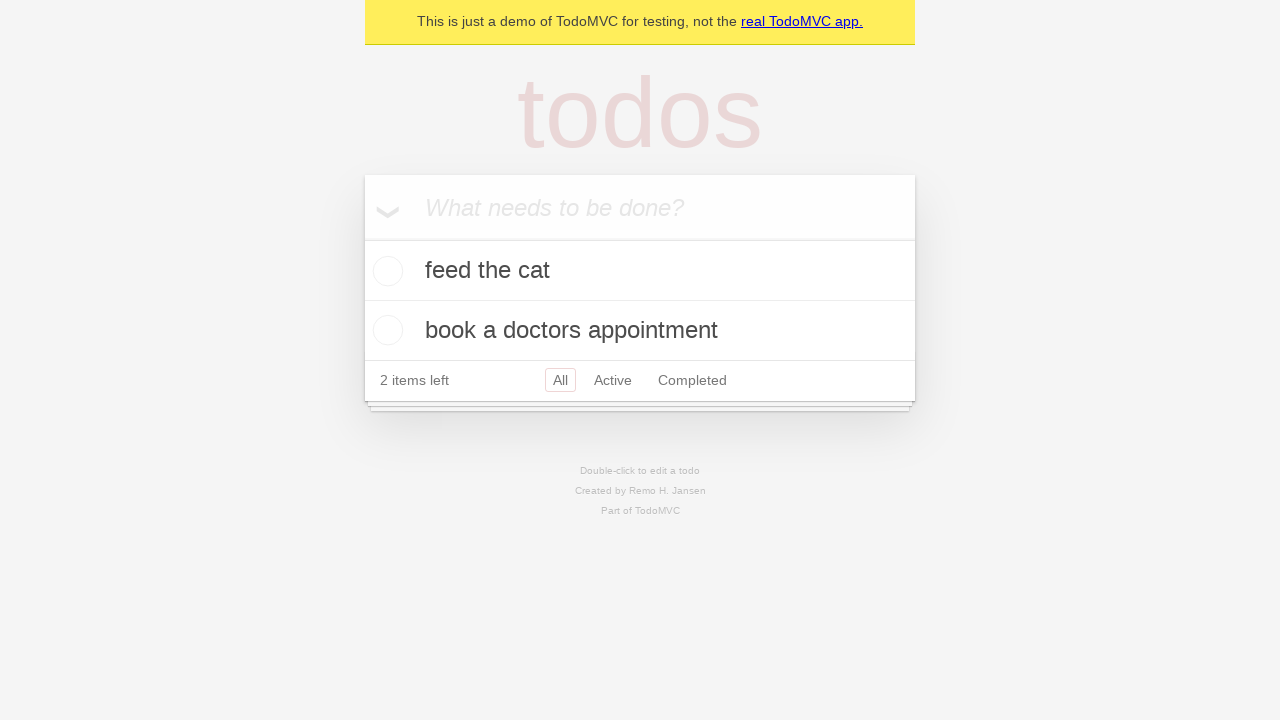